Tests autocomplete suggestion dropdown by typing "Am" and selecting "Gambia" from the suggestions

Starting URL: https://rahulshettyacademy.com/AutomationPractice/

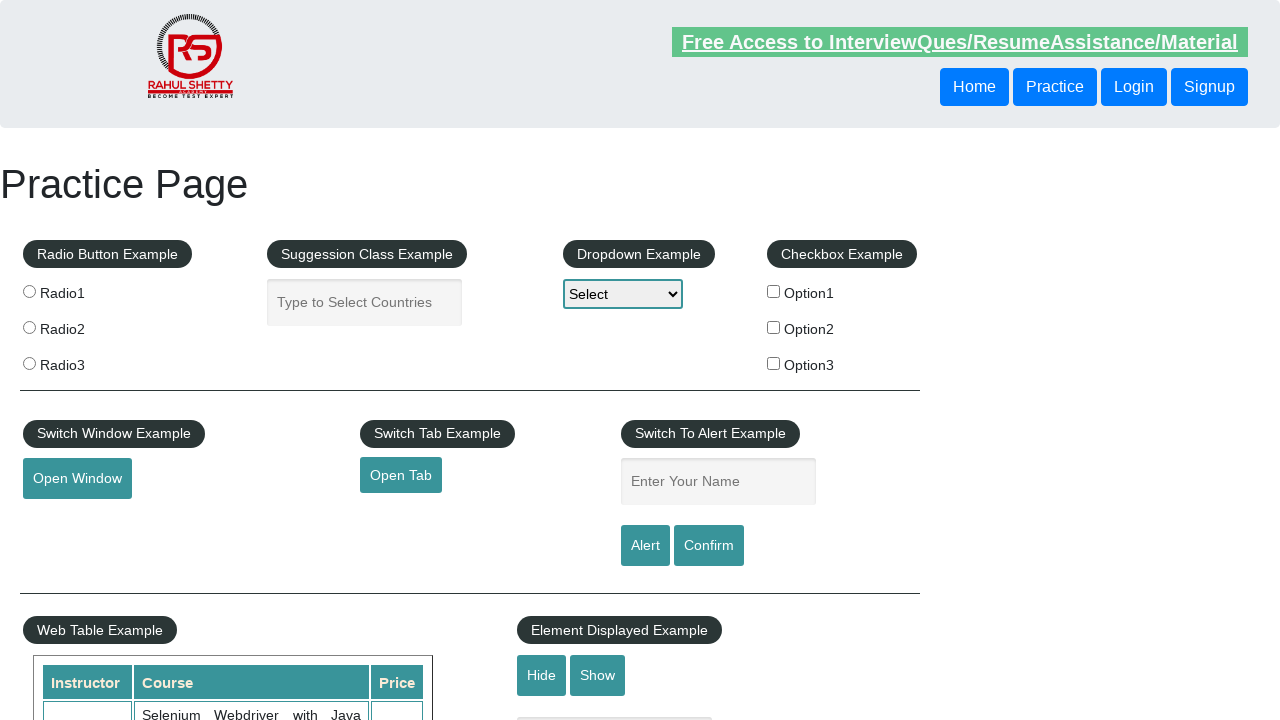

Typed 'Am' in autocomplete field on input#autocomplete
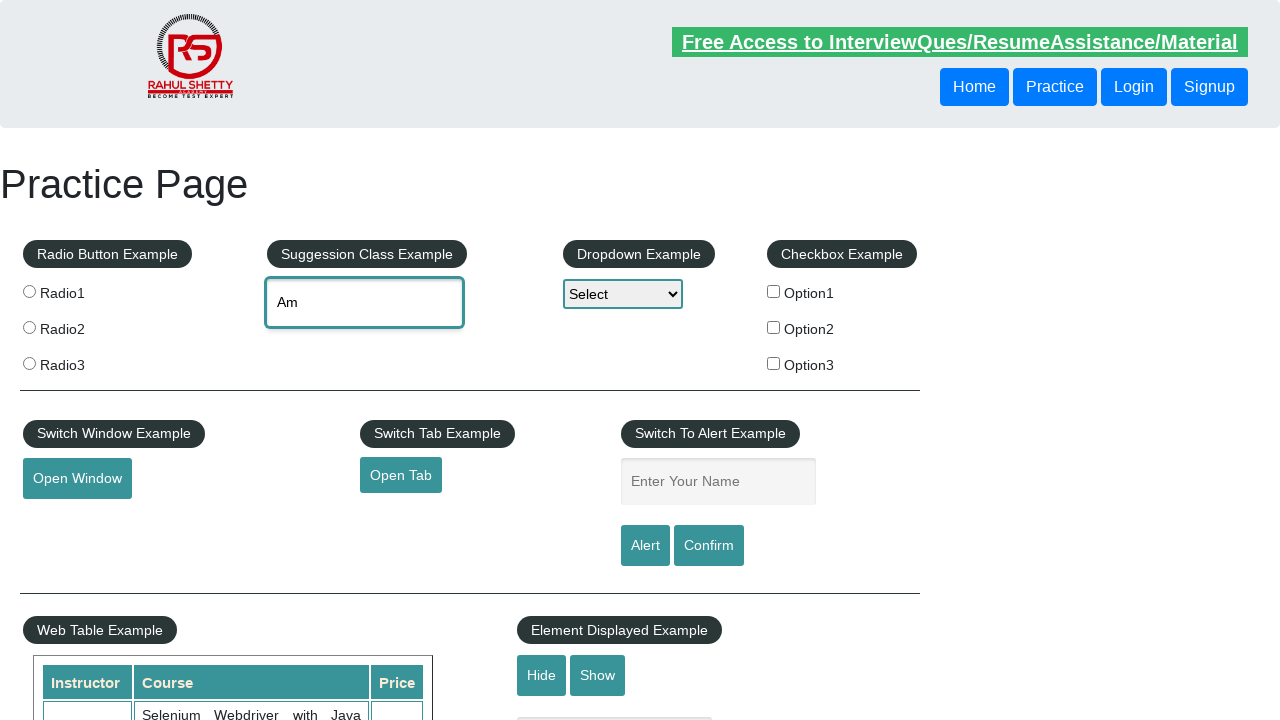

Located autocomplete suggestion items
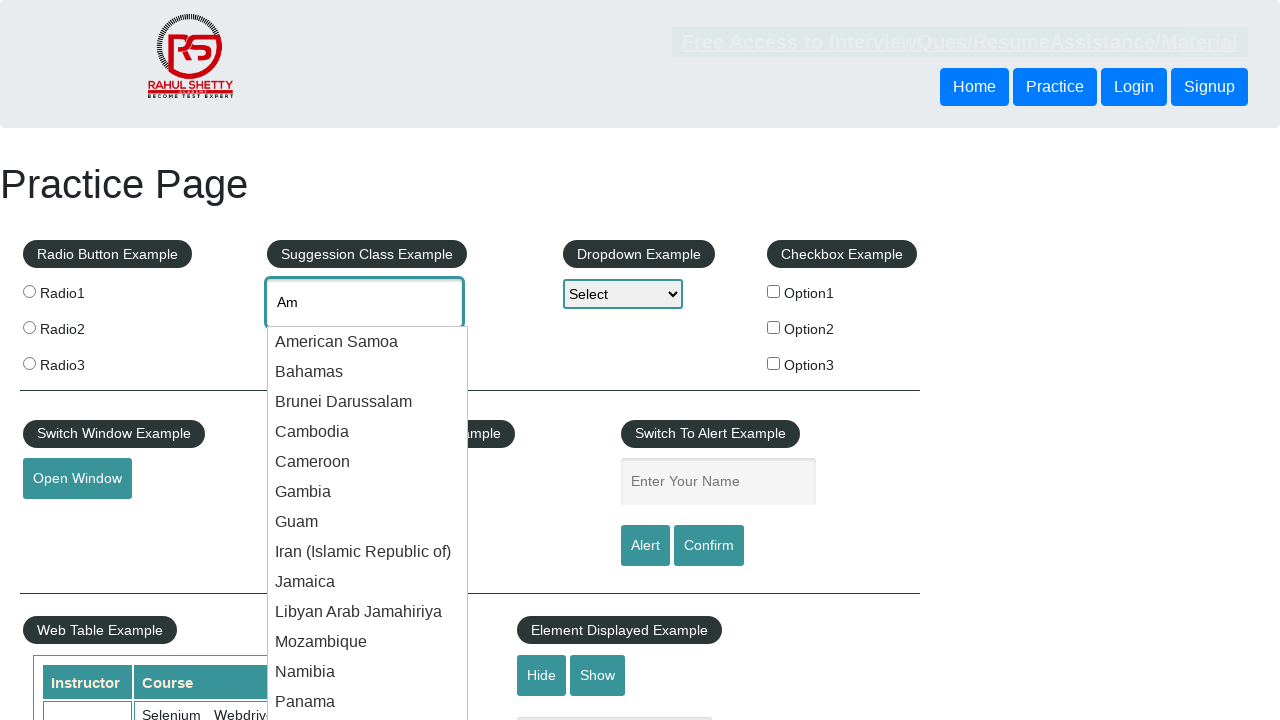

Selected 'Gambia' from autocomplete suggestions at (368, 492) on li.ui-menu-item > div >> internal:has-text="Gambia"i
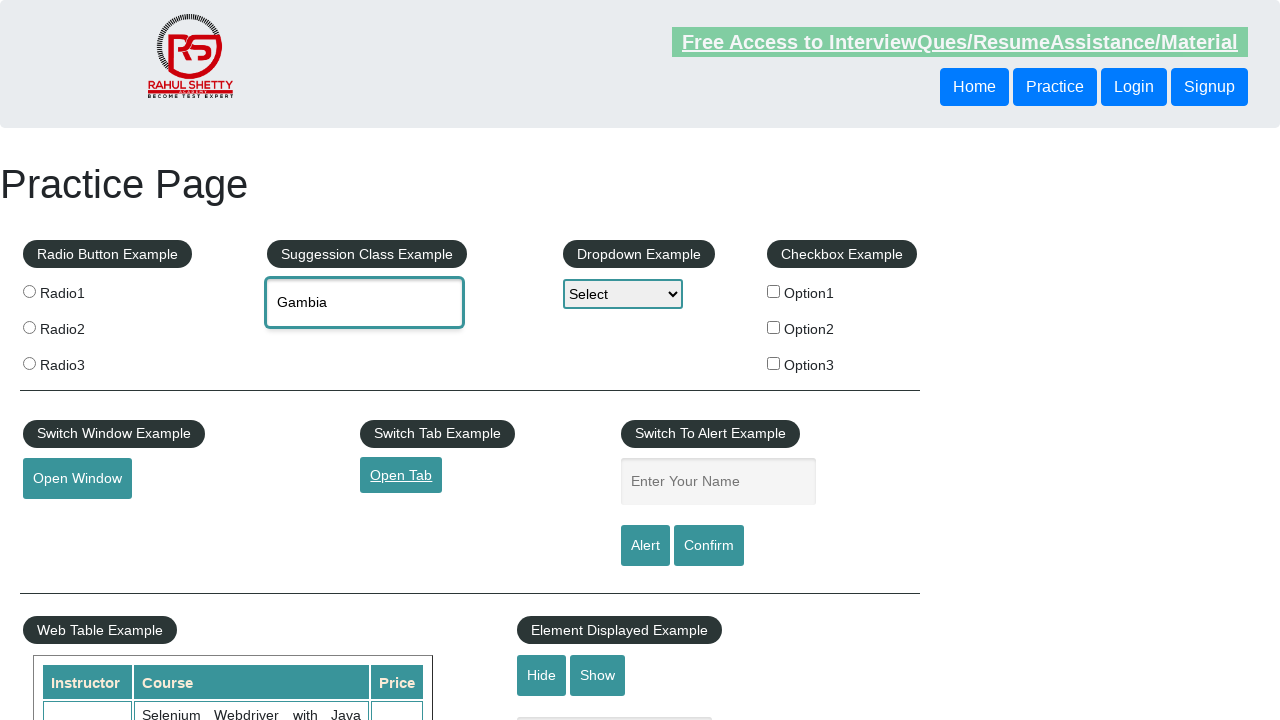

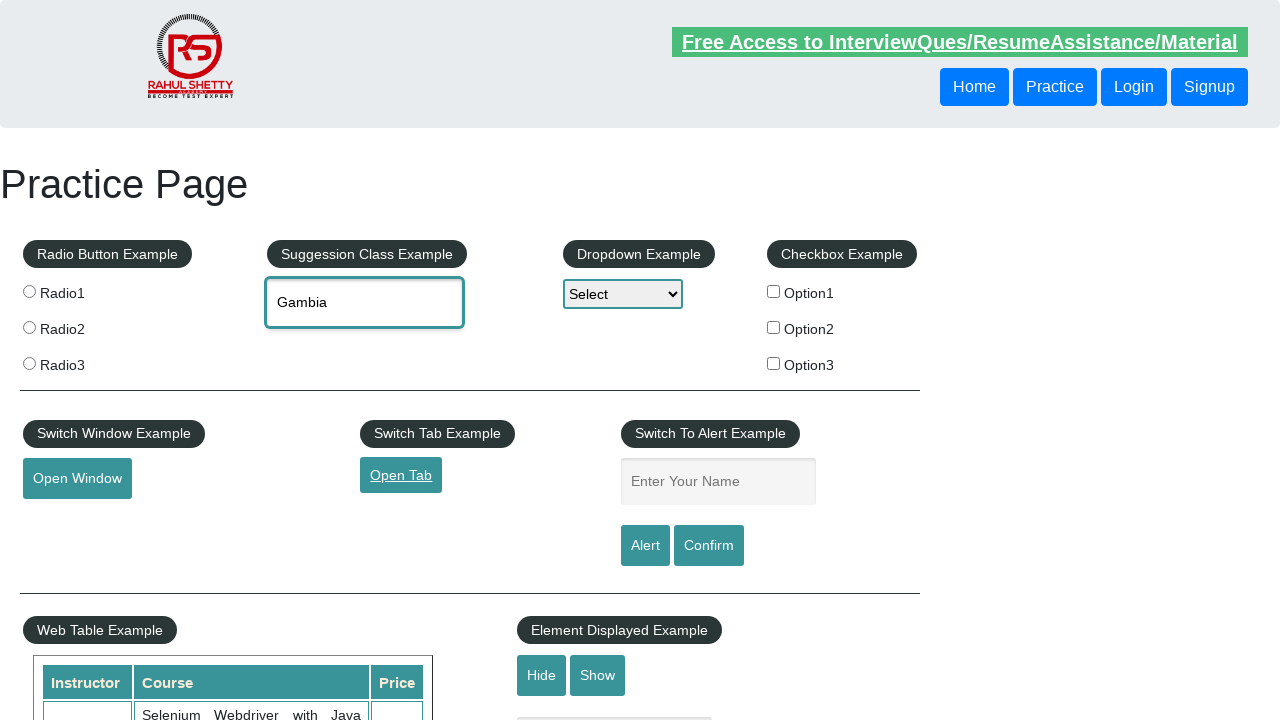